Clicks on the Future Events tab and verifies that a search input field exists

Starting URL: https://hiking-around-romania.web.app

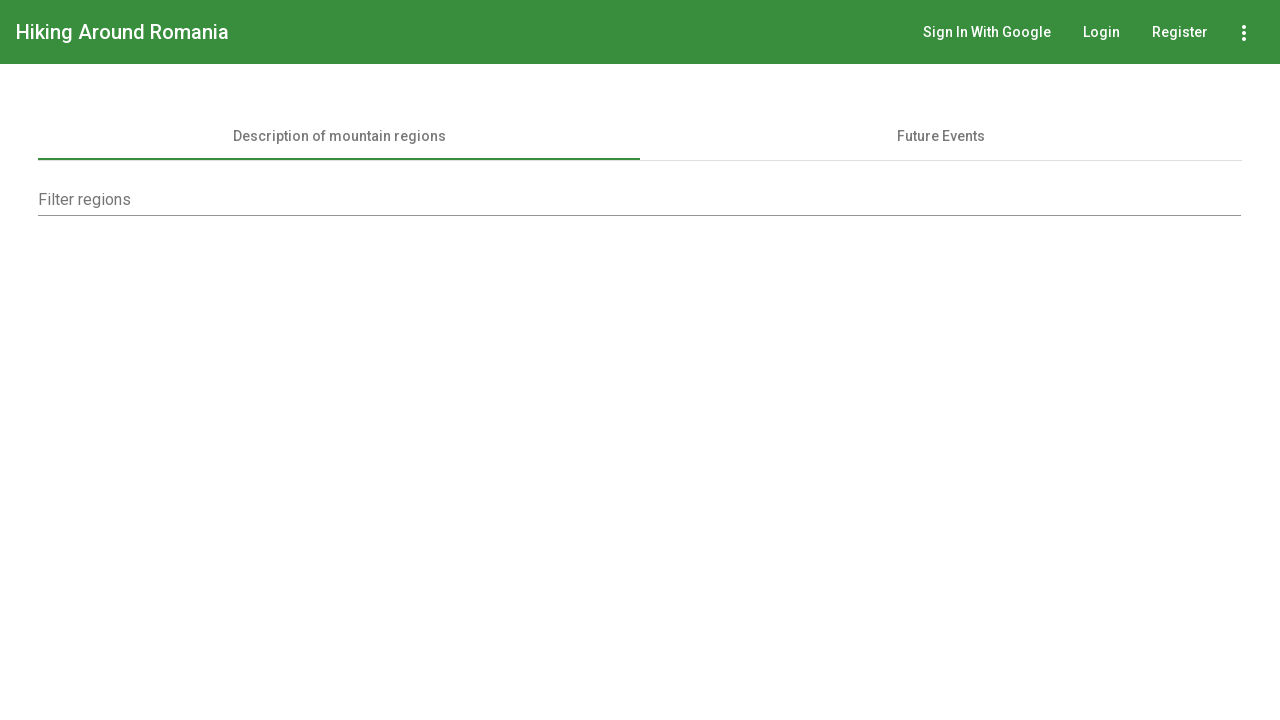

Clicked on the Future Events tab at (941, 136) on #mat-tab-label-0-1
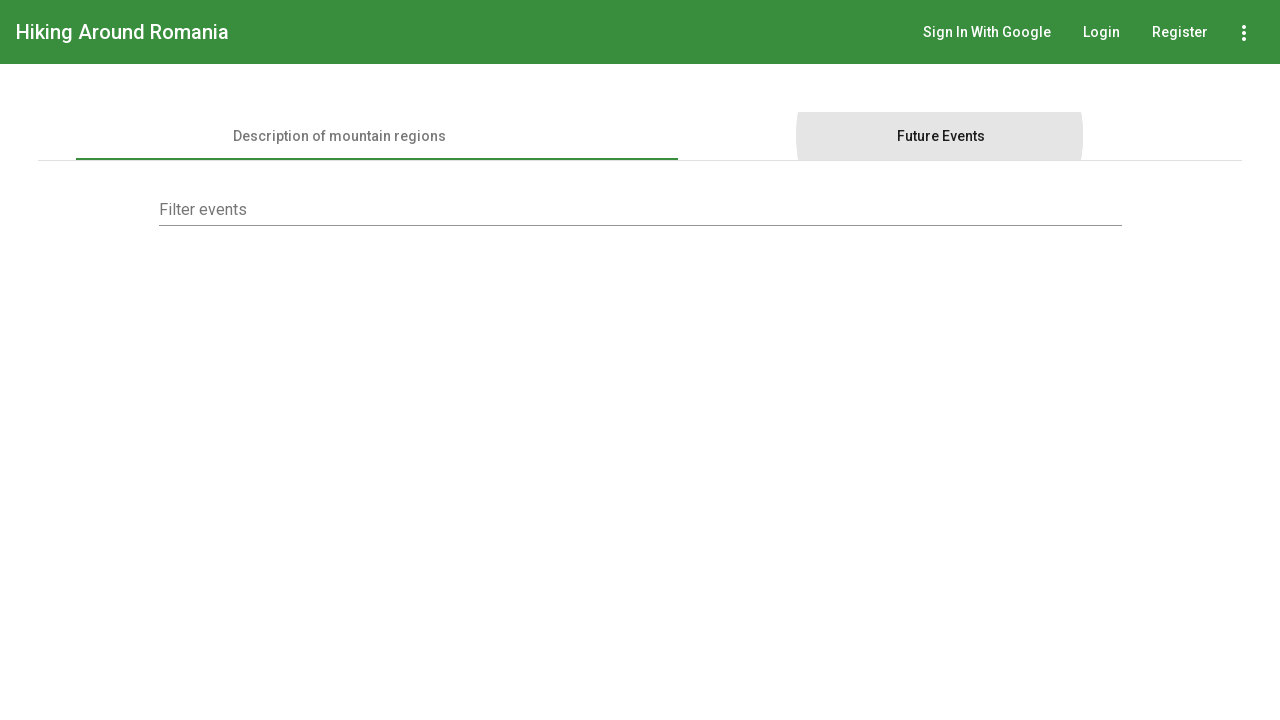

Located search input field
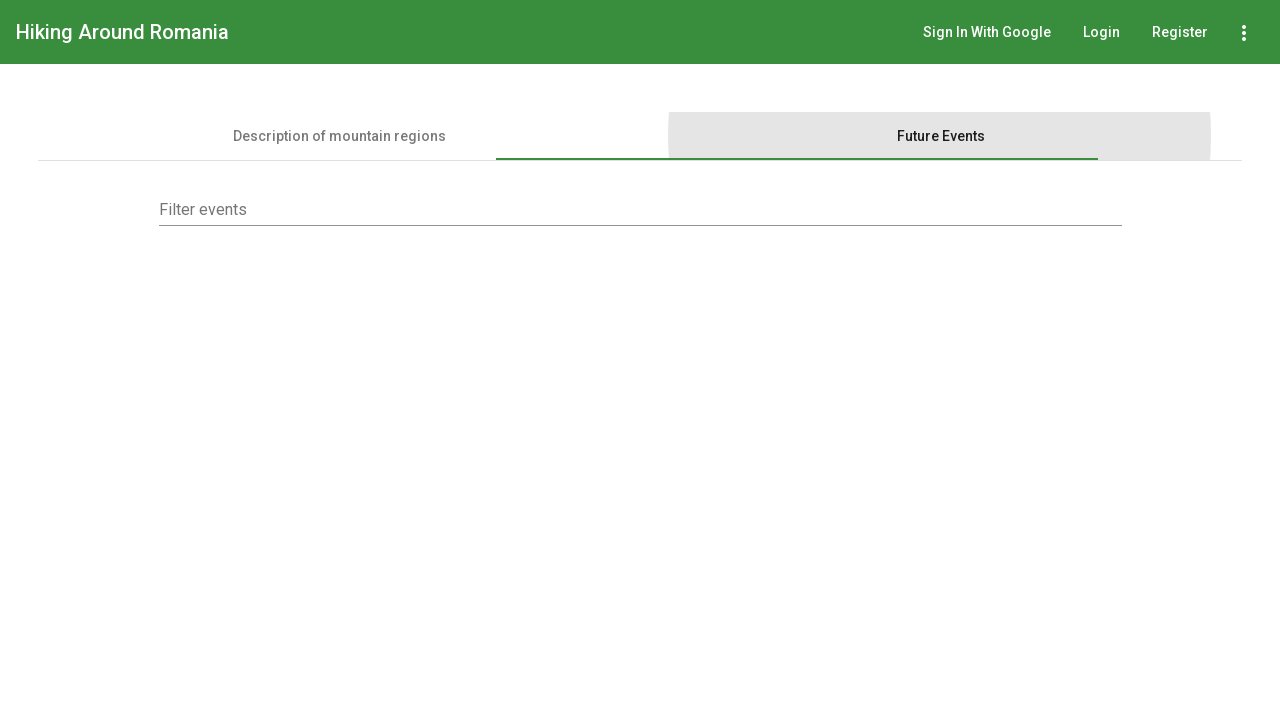

Verified that search input field exists (count > 0)
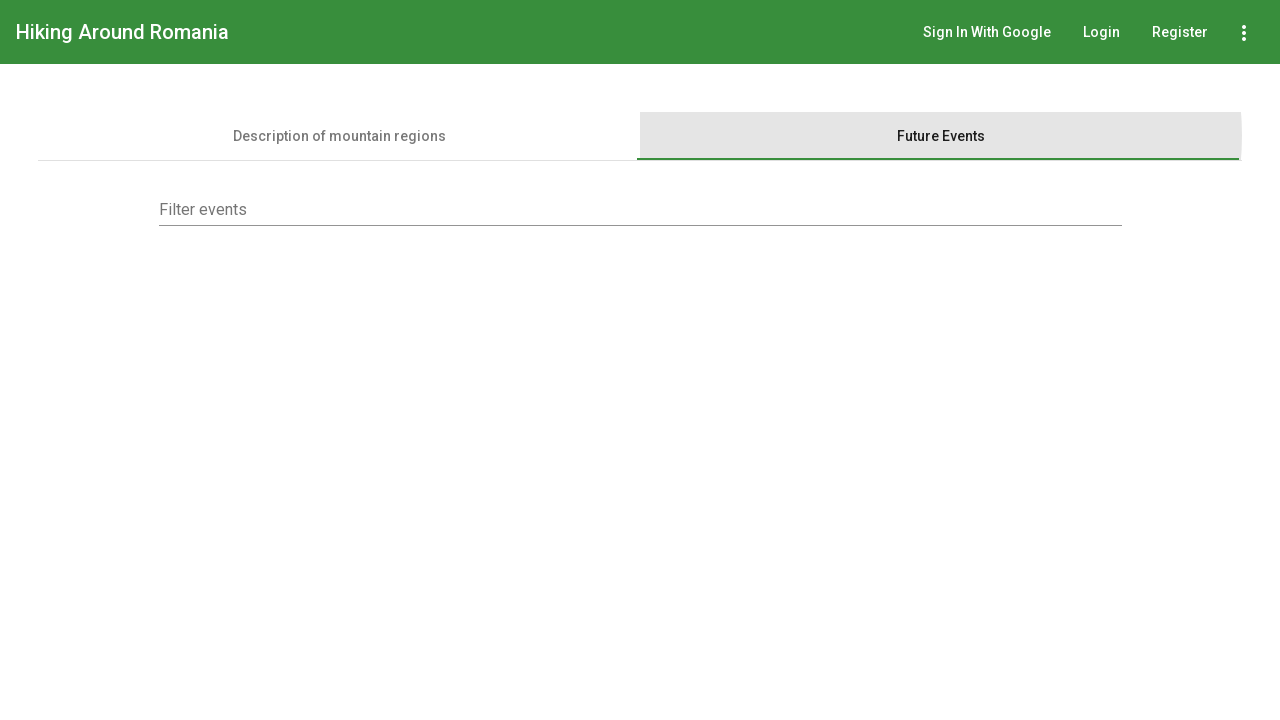

Verified that search input has 'Search' placeholder attribute
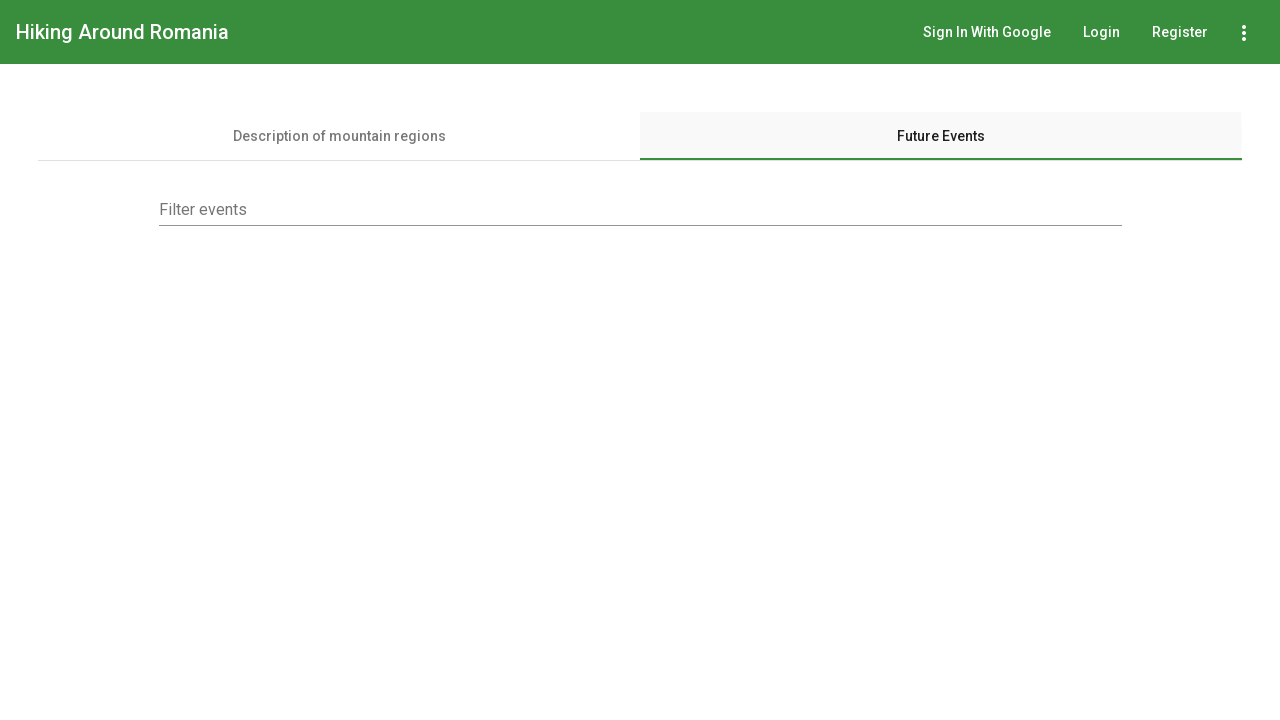

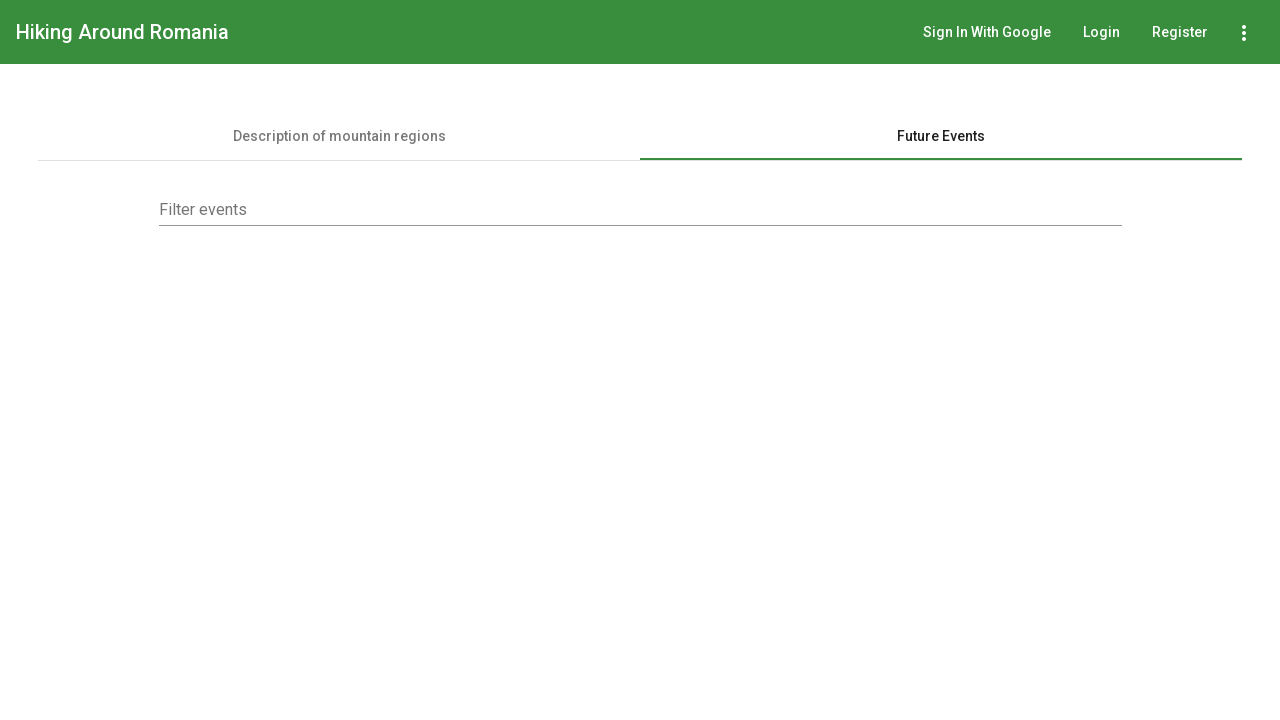